Tests adding a member to a group by filling in the lastname and firstname fields, clicking add, and verifying the member appears in the members list.

Starting URL: https://testing-replica-3a311.web.app

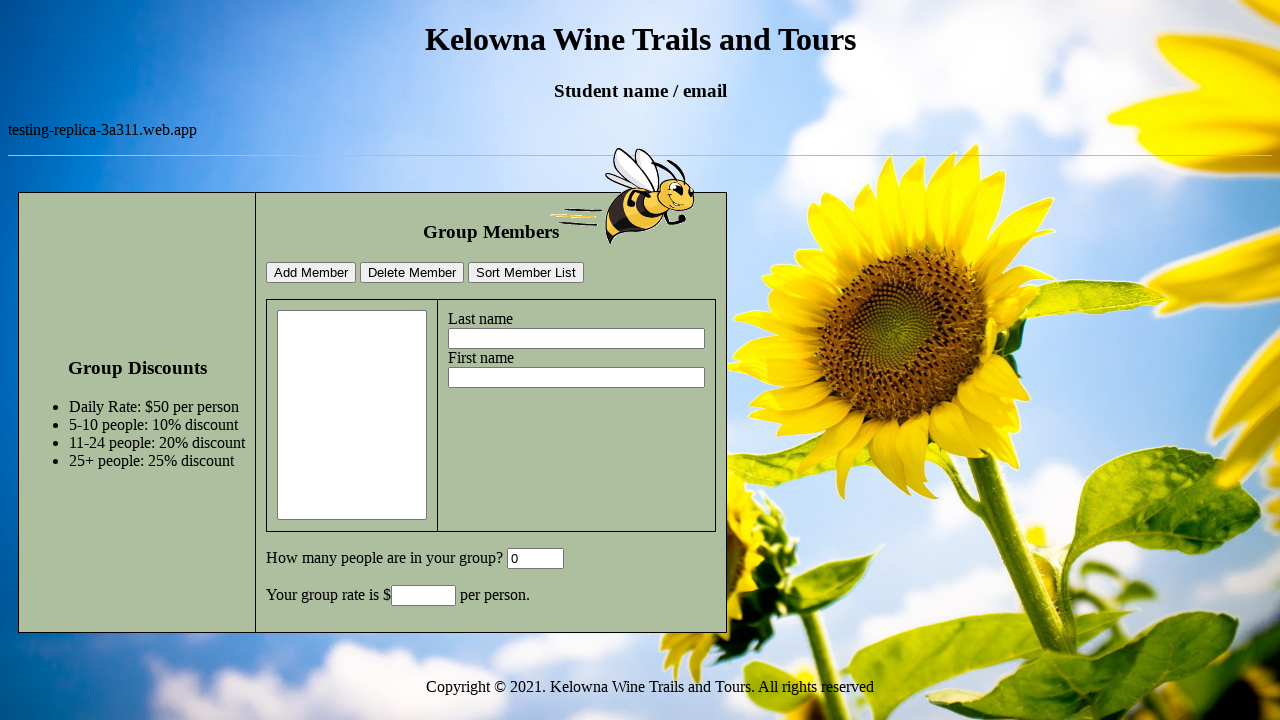

Filled group size field with '5' on #GroupSize
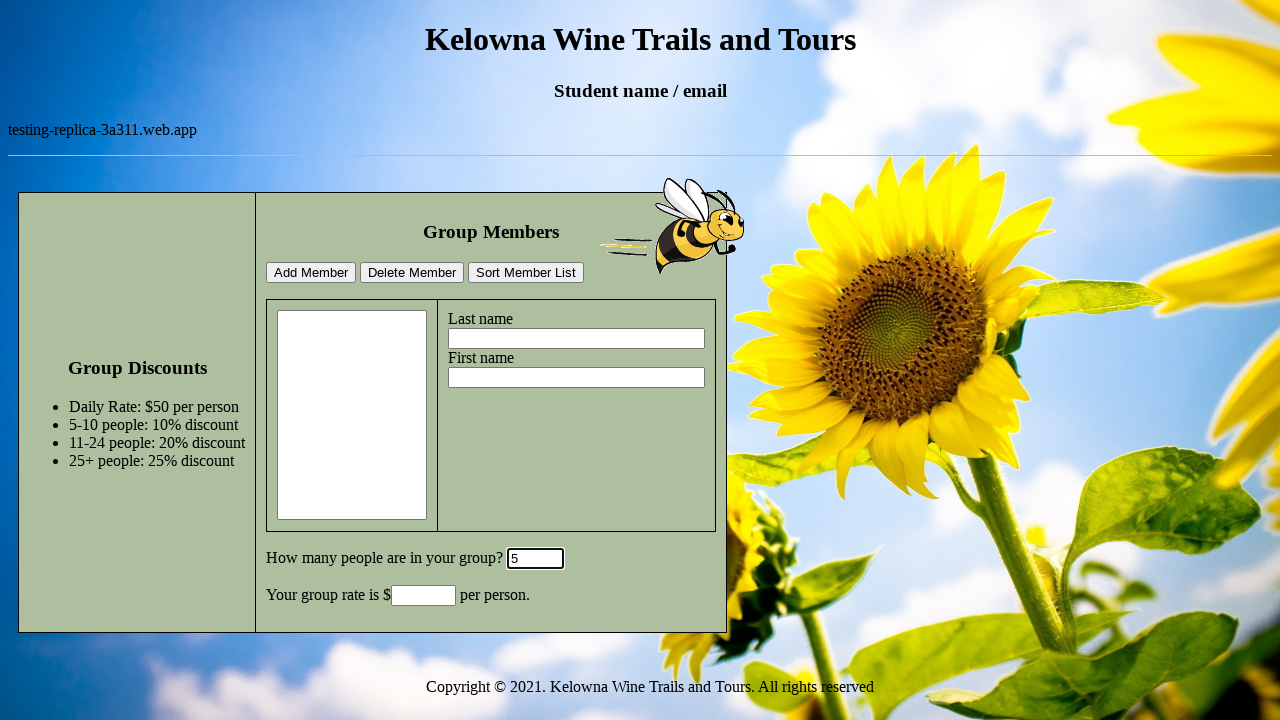

Filled lastname field with 'Smith' on #lastname
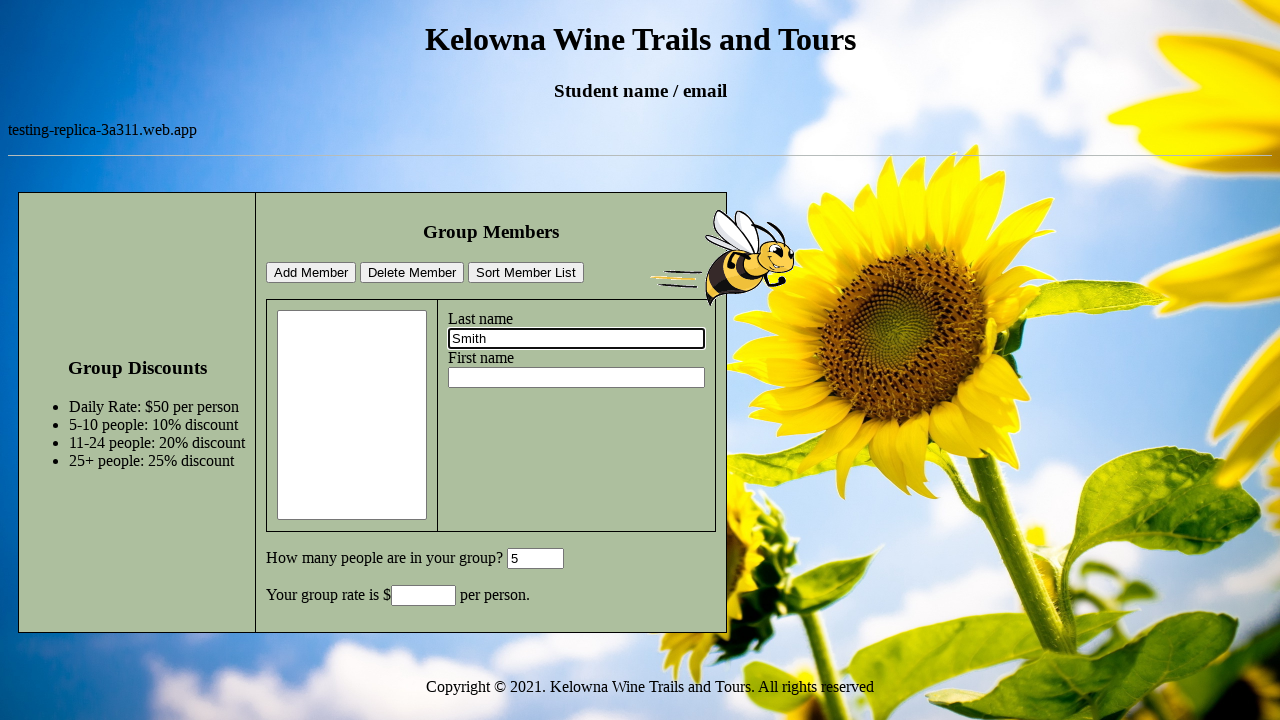

Filled firstname field with 'Anne' on #firstname
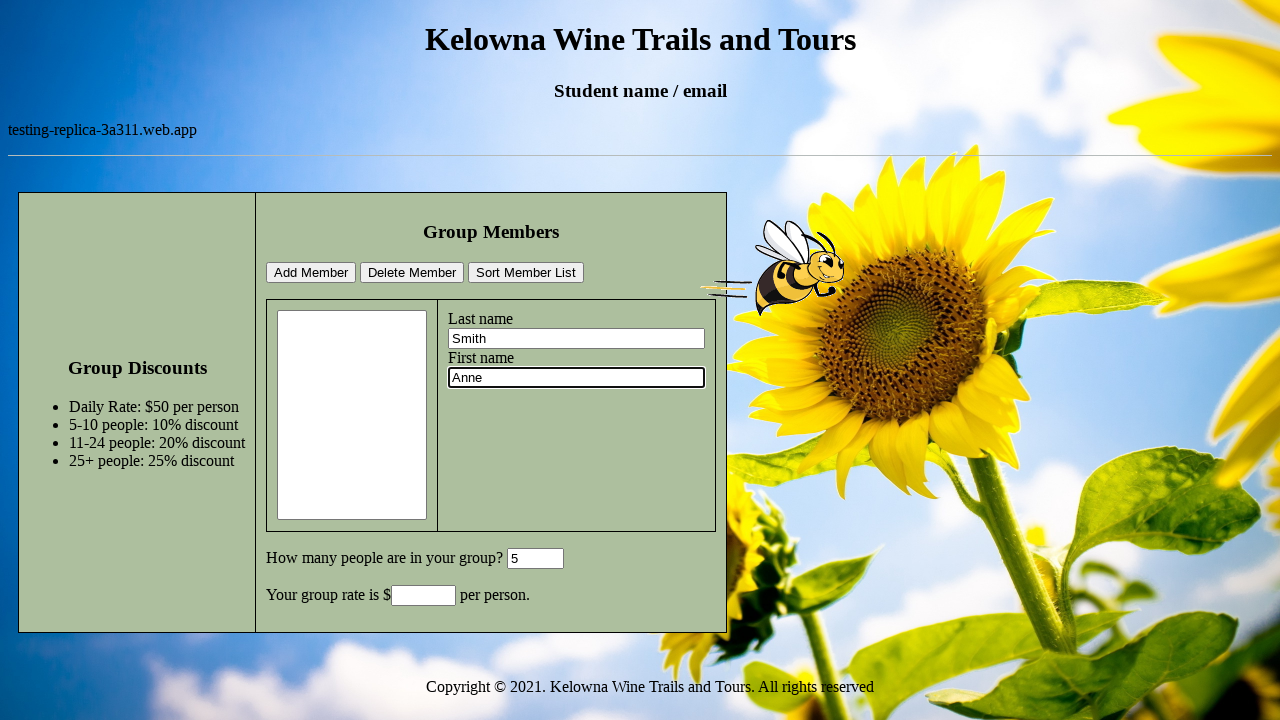

Clicked add member button at (311, 273) on #addMemberBtn
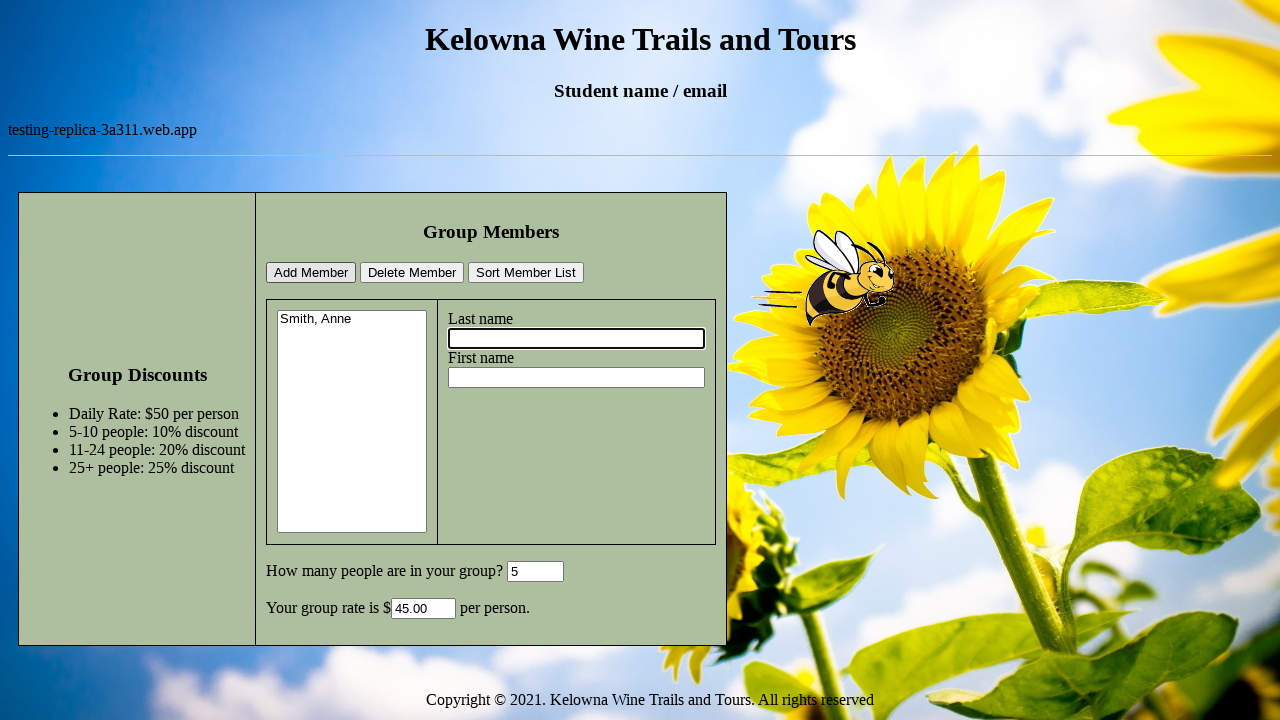

Members list loaded
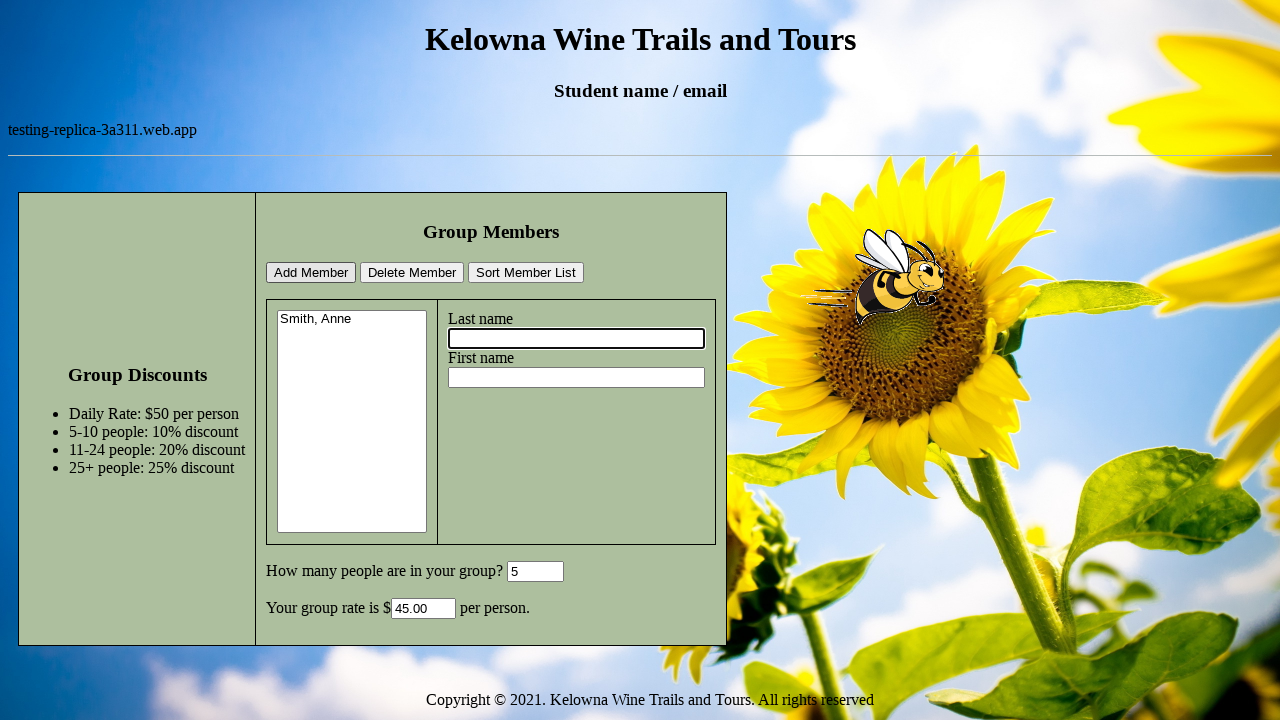

Retrieved members list text content
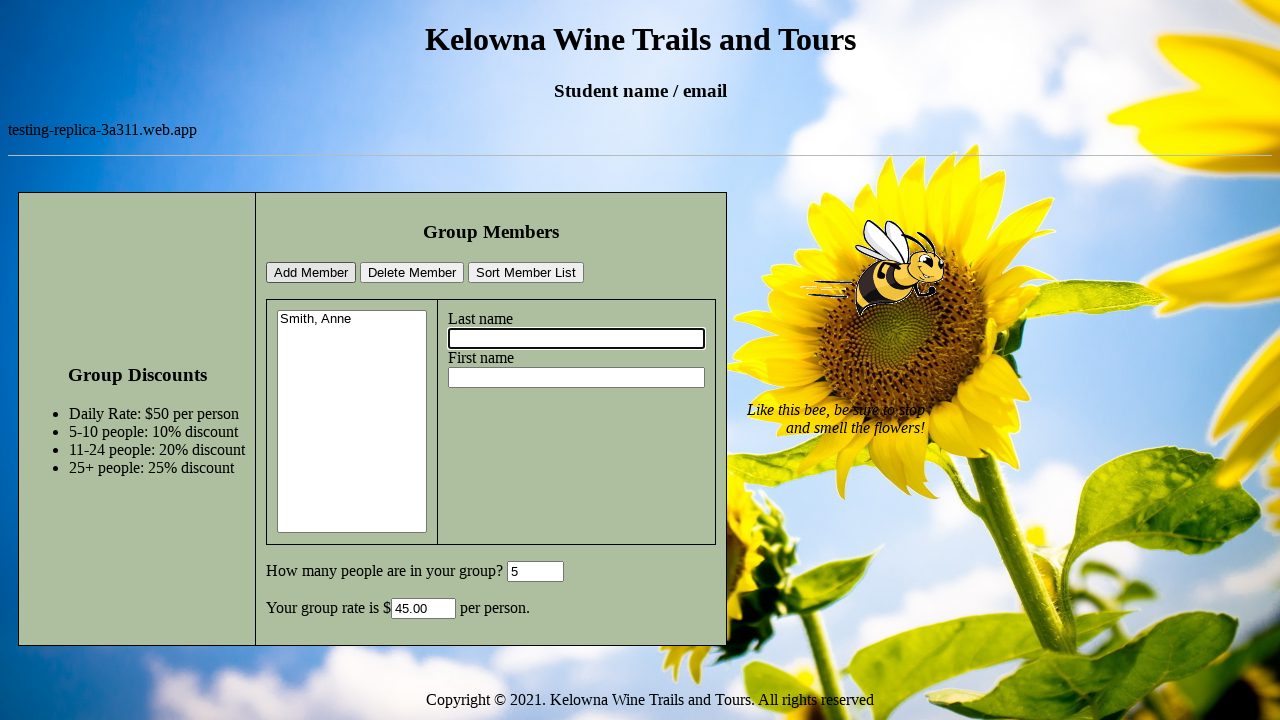

Verified that 'Smith, Anne' appears in the members list
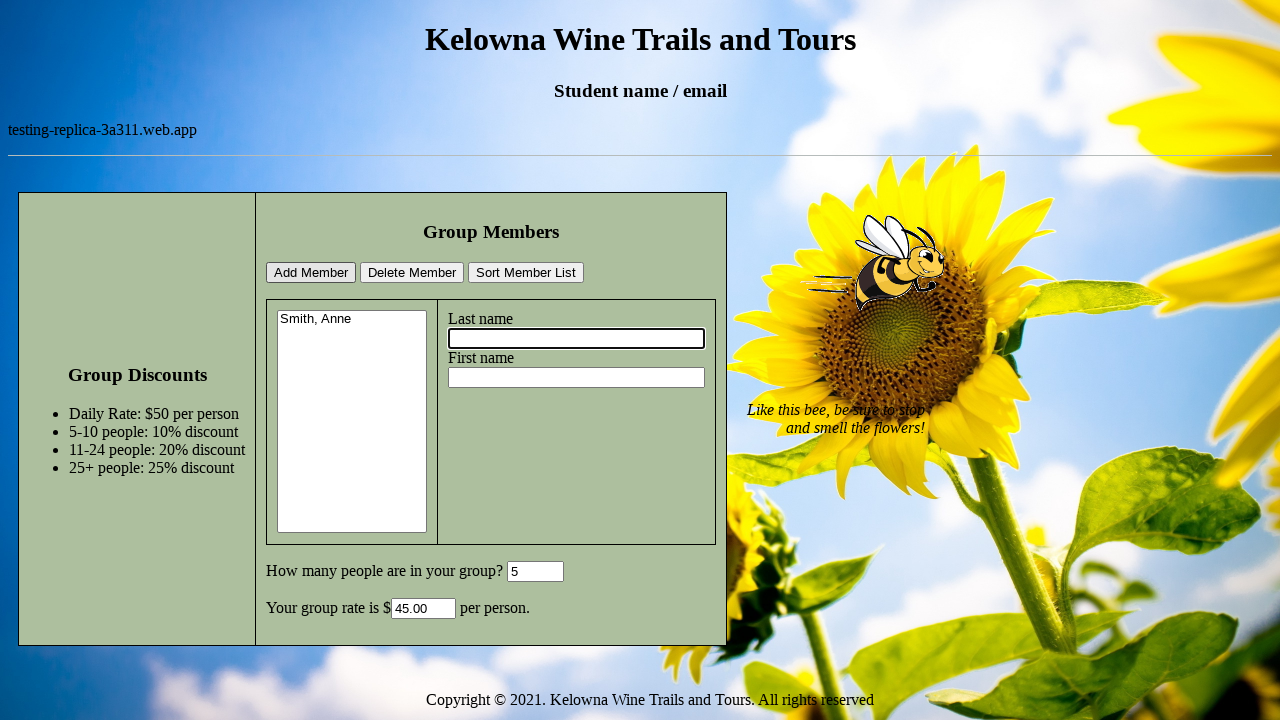

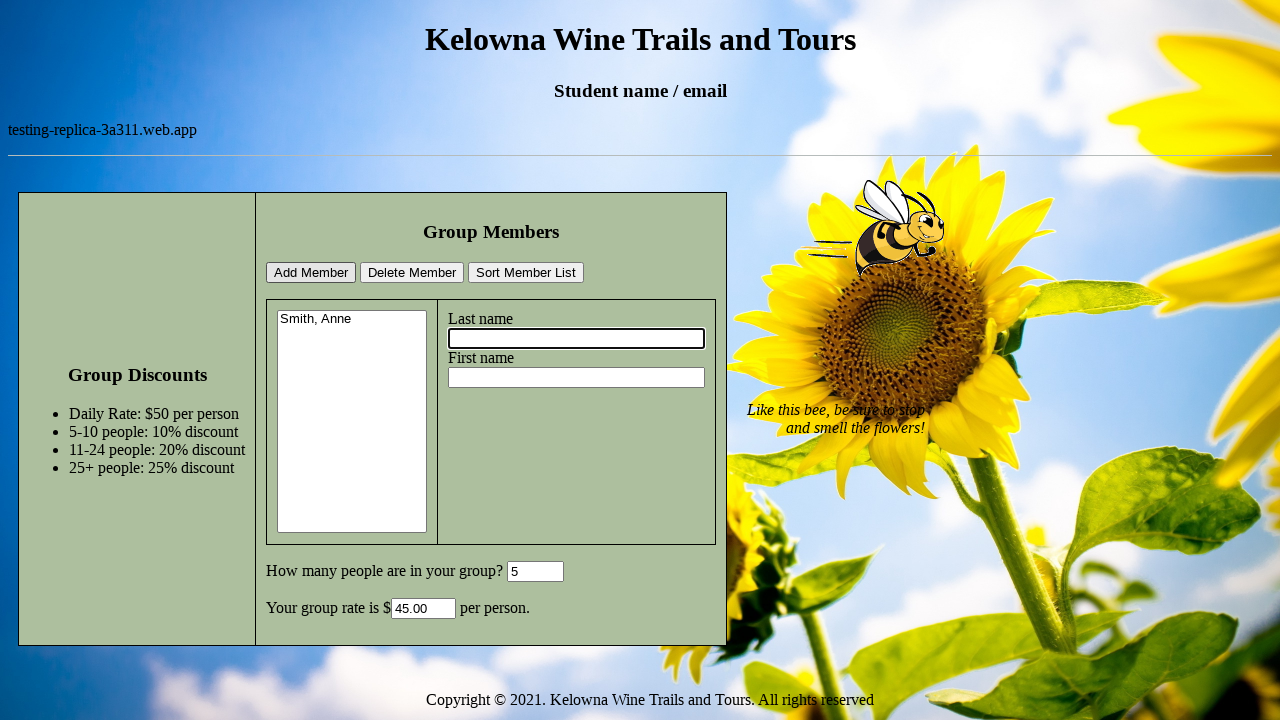